Tests dropdown selection functionality by clicking on origin station dropdown, selecting Bangalore (BLR), then selecting Chennai (MAA) as the destination station.

Starting URL: https://rahulshettyacademy.com/dropdownsPractise/

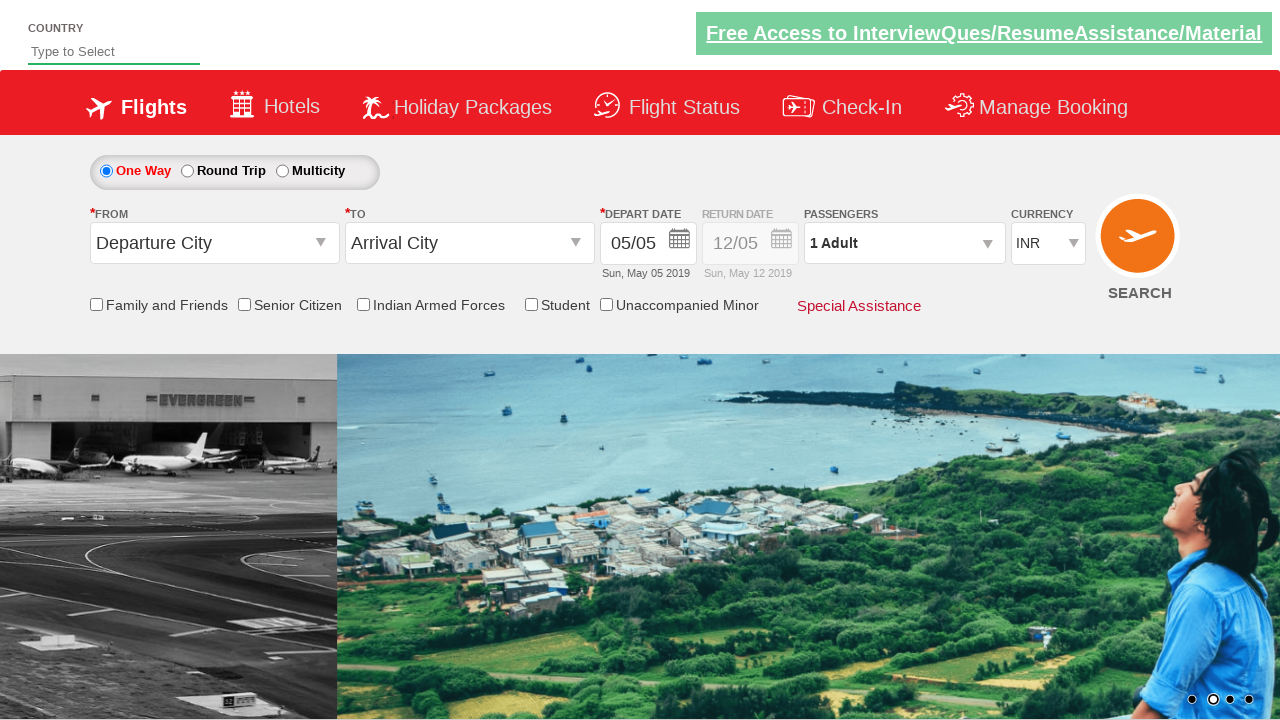

Clicked on origin station dropdown to open it at (214, 243) on #ctl00_mainContent_ddl_originStation1_CTXT
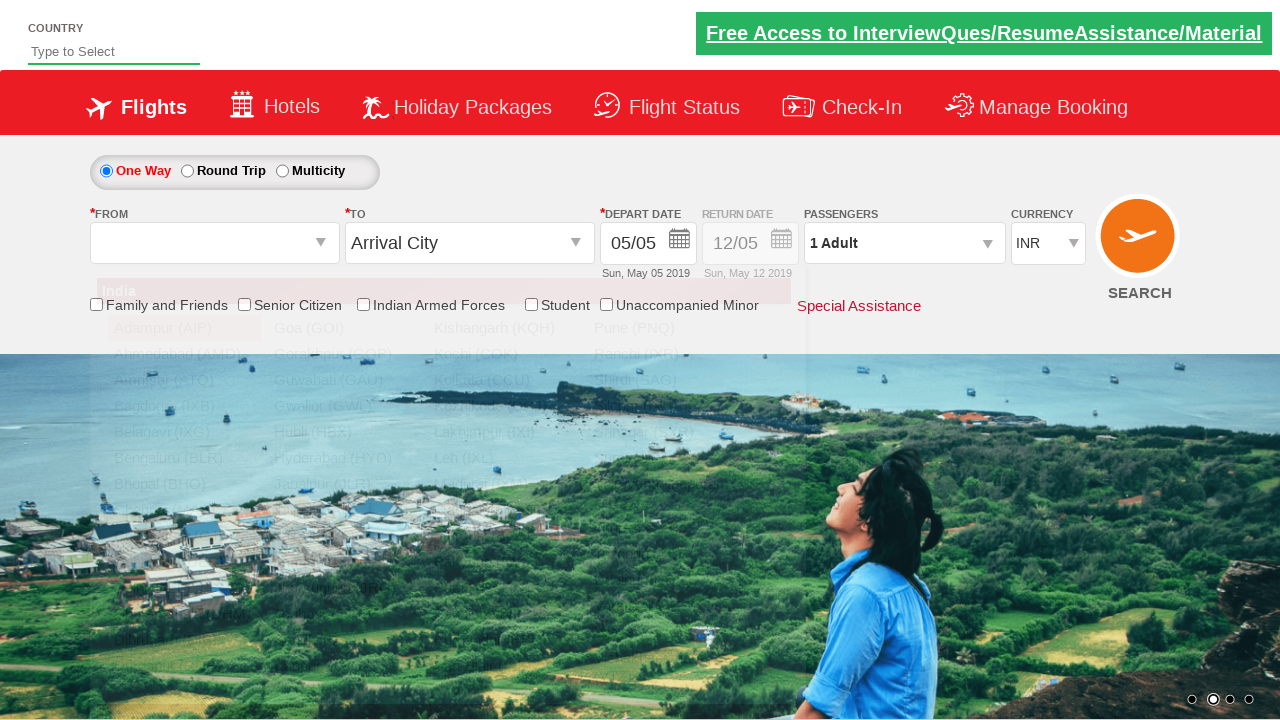

Selected Bangalore (BLR) as origin station at (184, 458) on a[value='BLR']
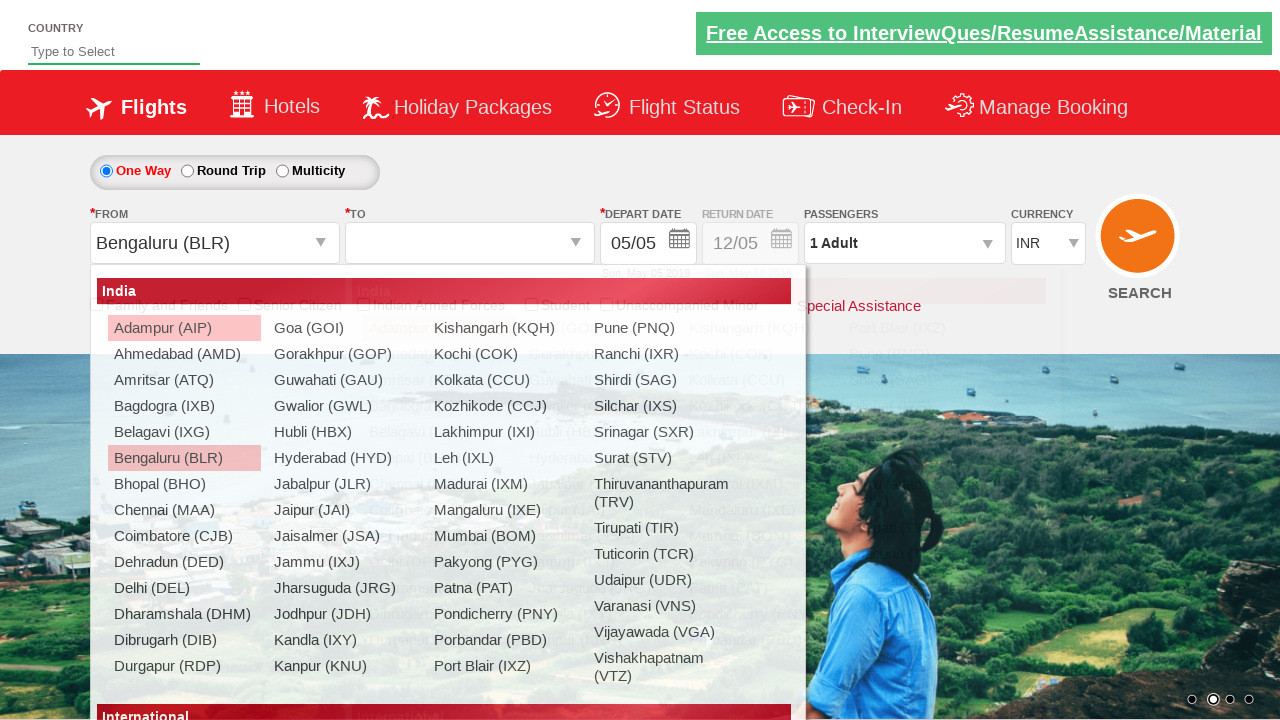

Waited 1000ms for destination dropdown to be ready
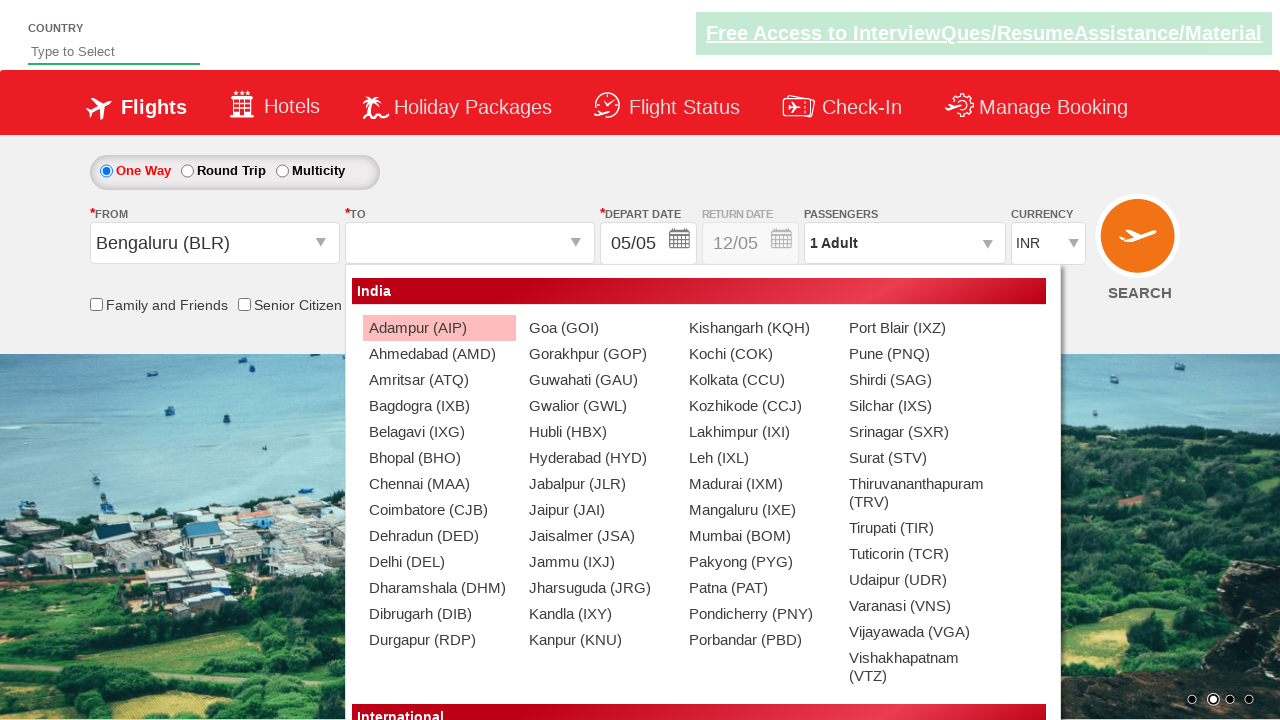

Selected Chennai (MAA) as destination station at (439, 484) on #glsctl00_mainContent_ddl_destinationStation1_CTNR a[value='MAA']
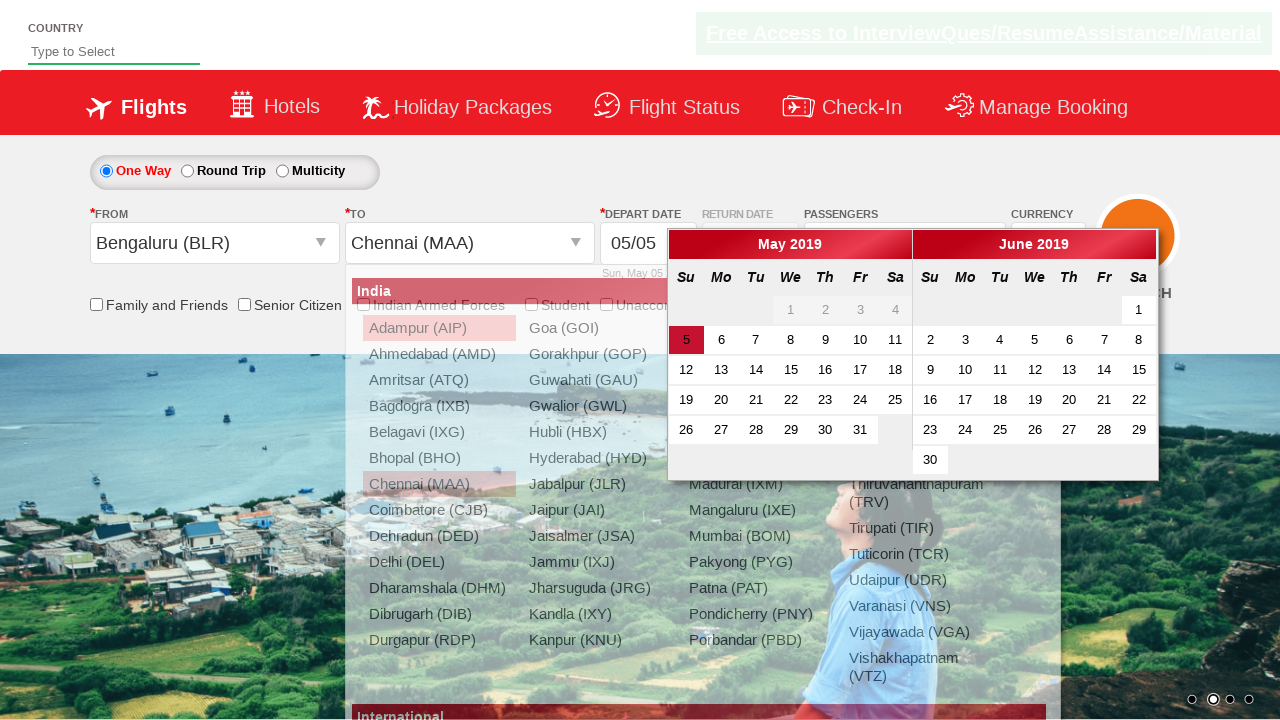

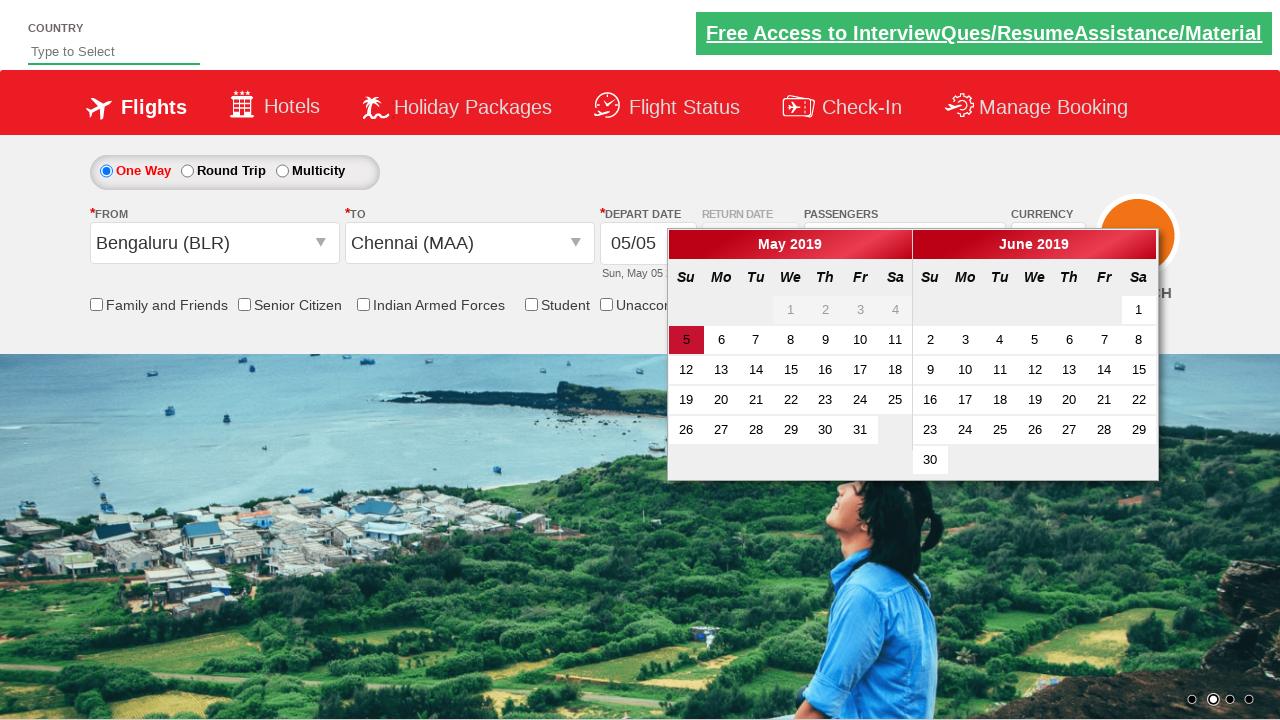